Tests static dropdown selection functionality by selecting options using different methods (by index, visible text, and value)

Starting URL: https://rahulshettyacademy.com/dropdownsPractise/

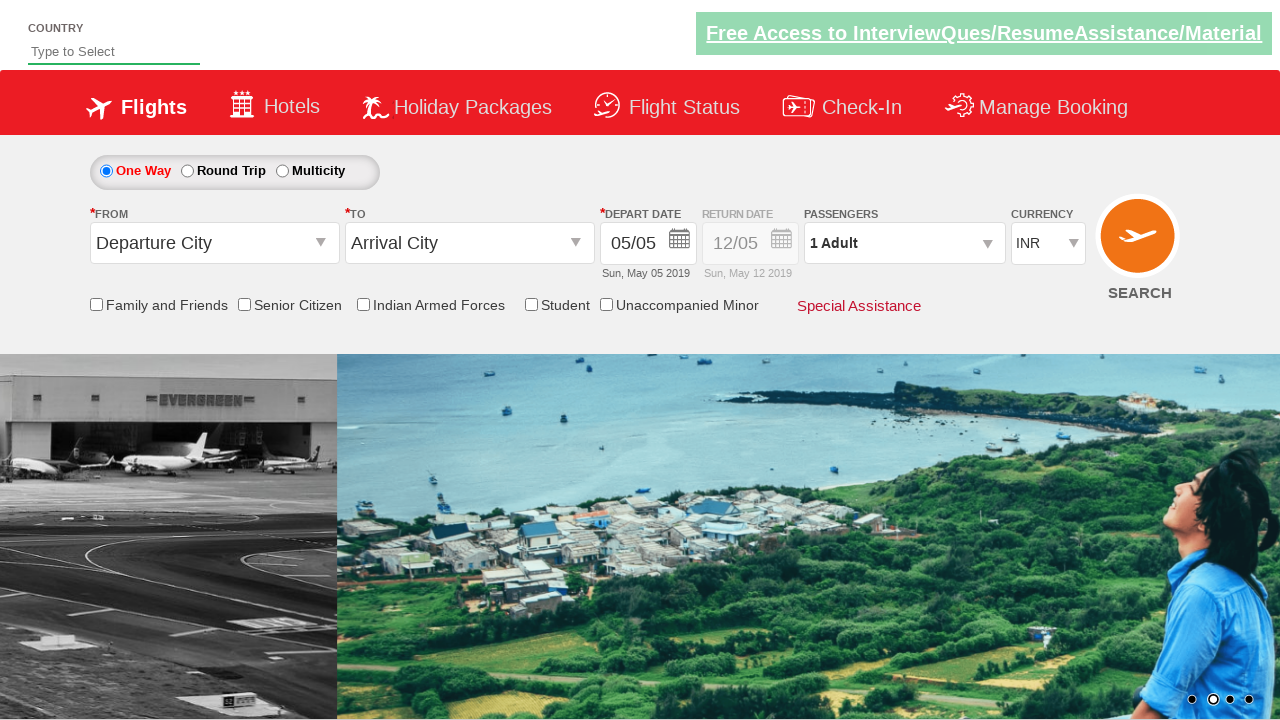

Located currency dropdown element
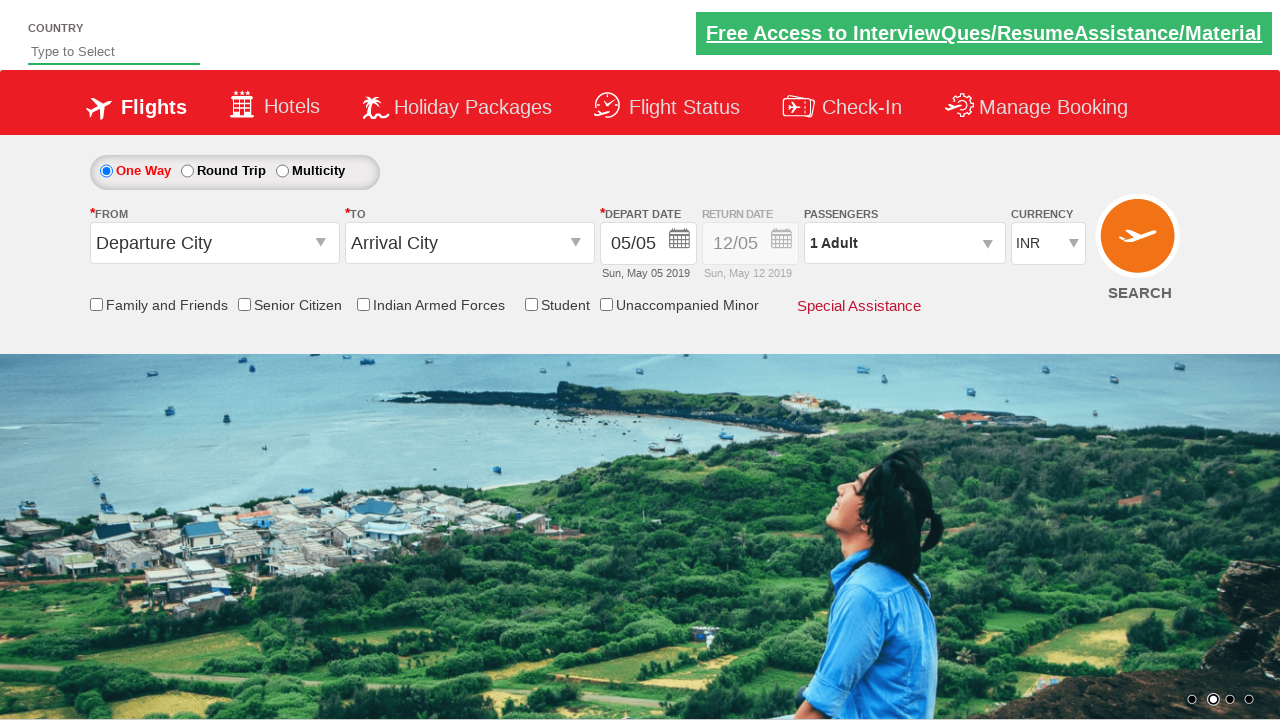

Selected dropdown option by index 3 on #ctl00_mainContent_DropDownListCurrency
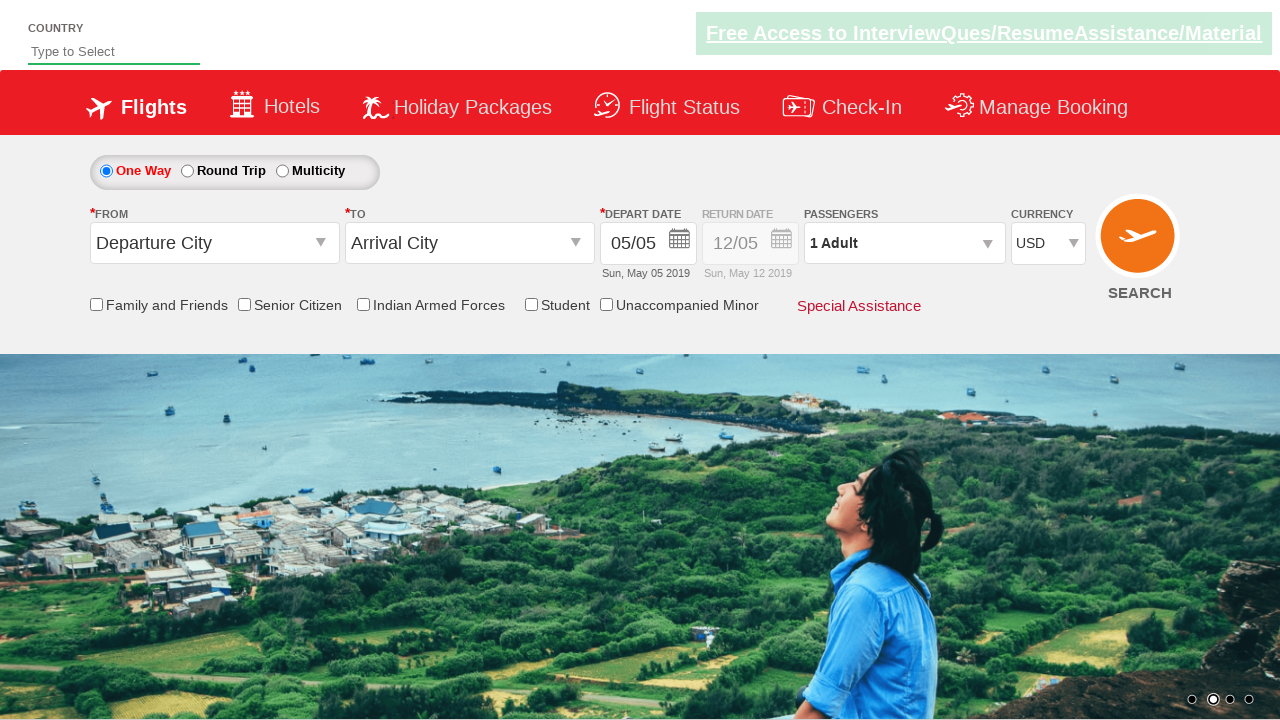

Verified selected option is USD
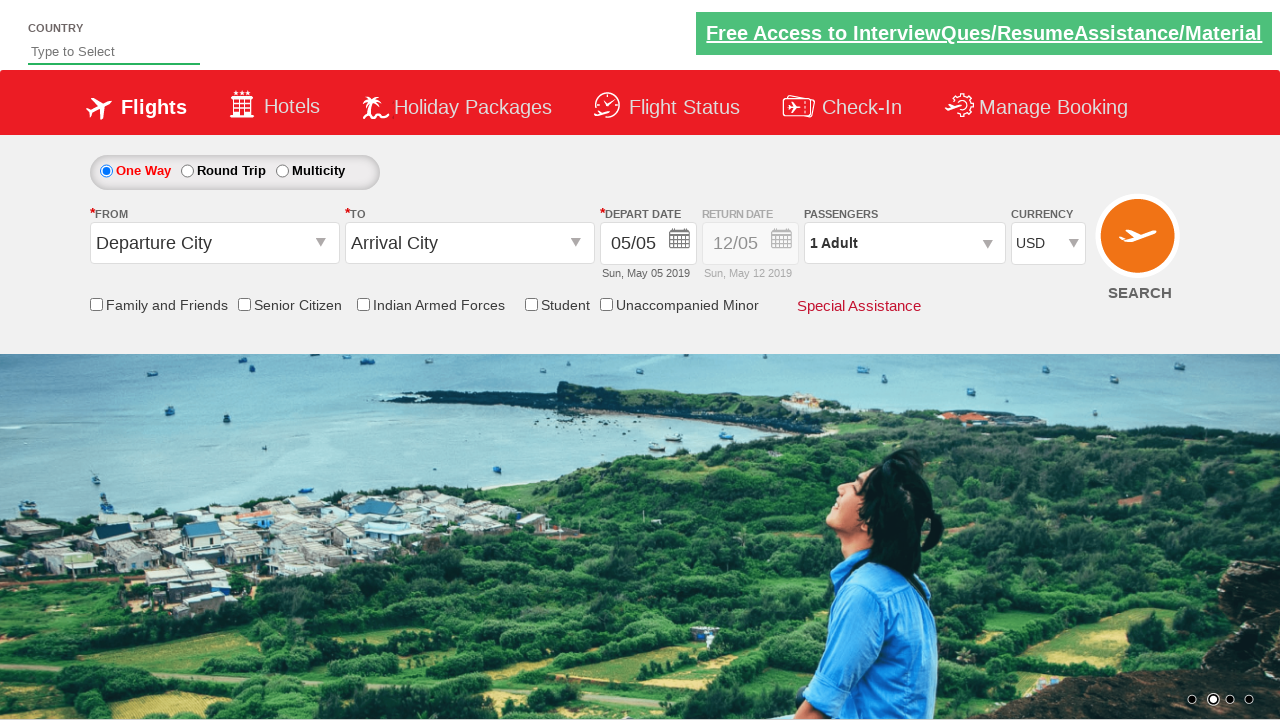

Selected dropdown option by visible text 'AED' on #ctl00_mainContent_DropDownListCurrency
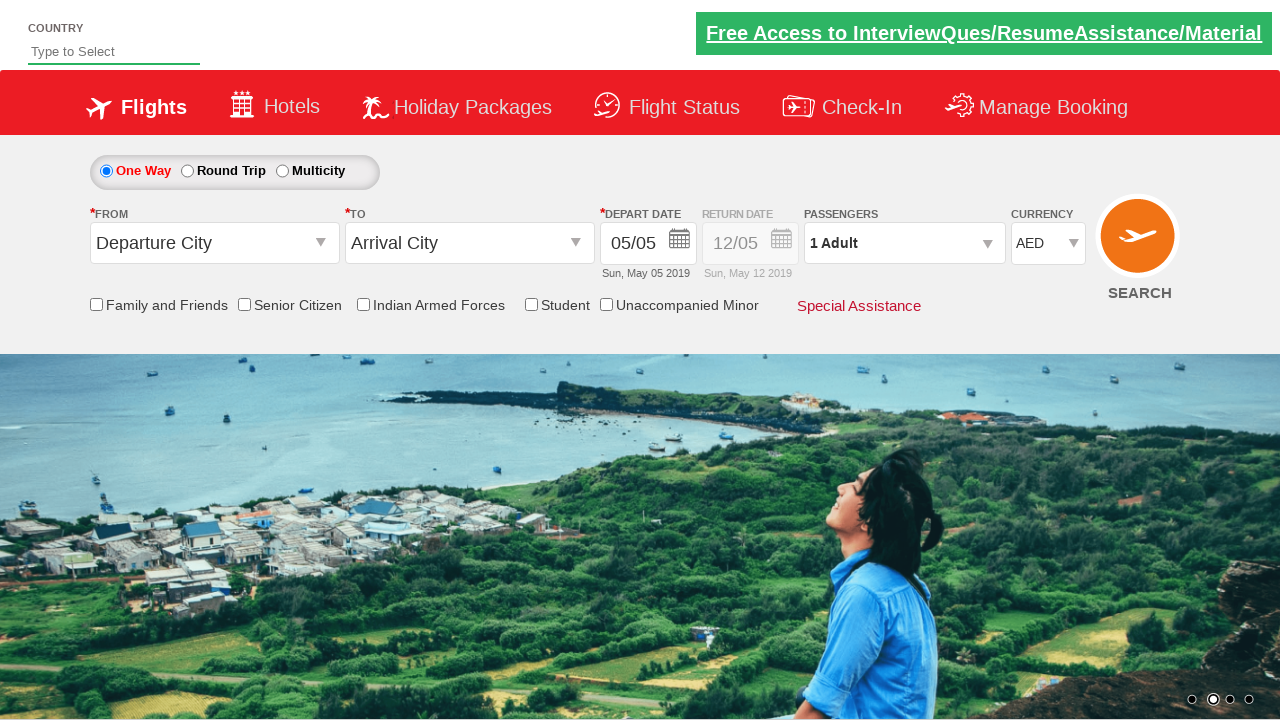

Verified selected option is AED
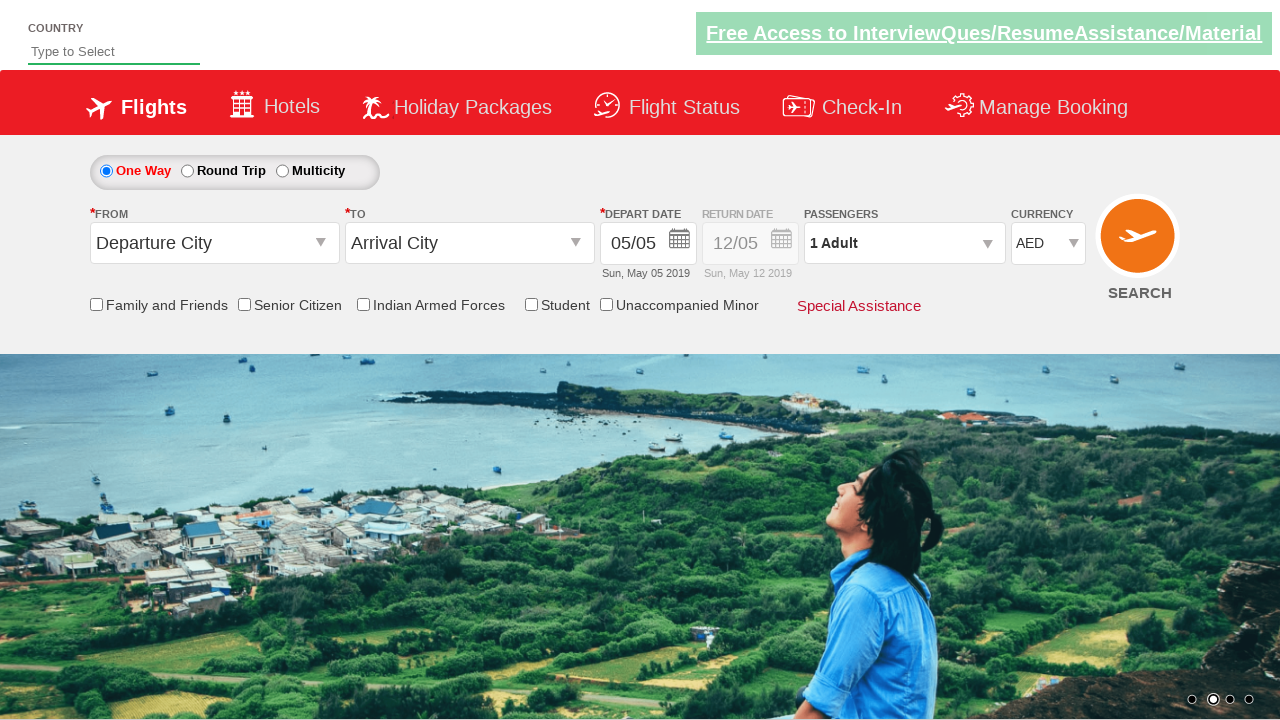

Selected dropdown option by value 'INR' on #ctl00_mainContent_DropDownListCurrency
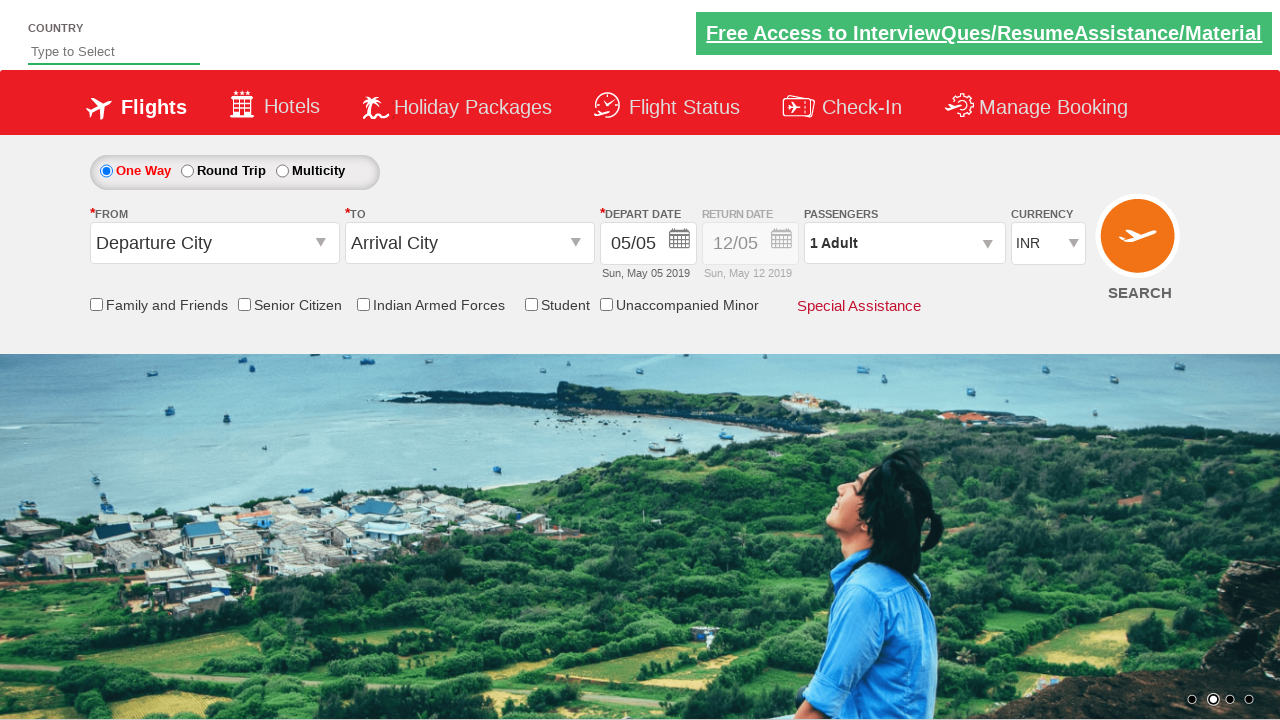

Verified selected option is INR
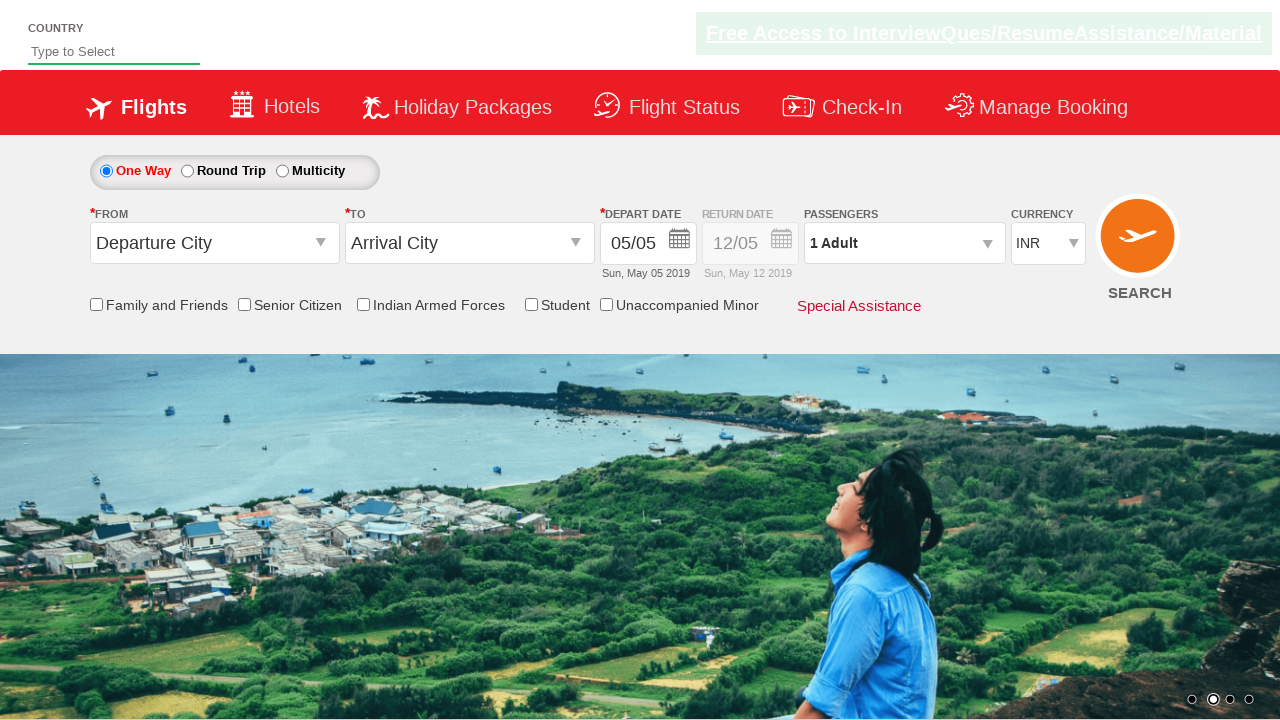

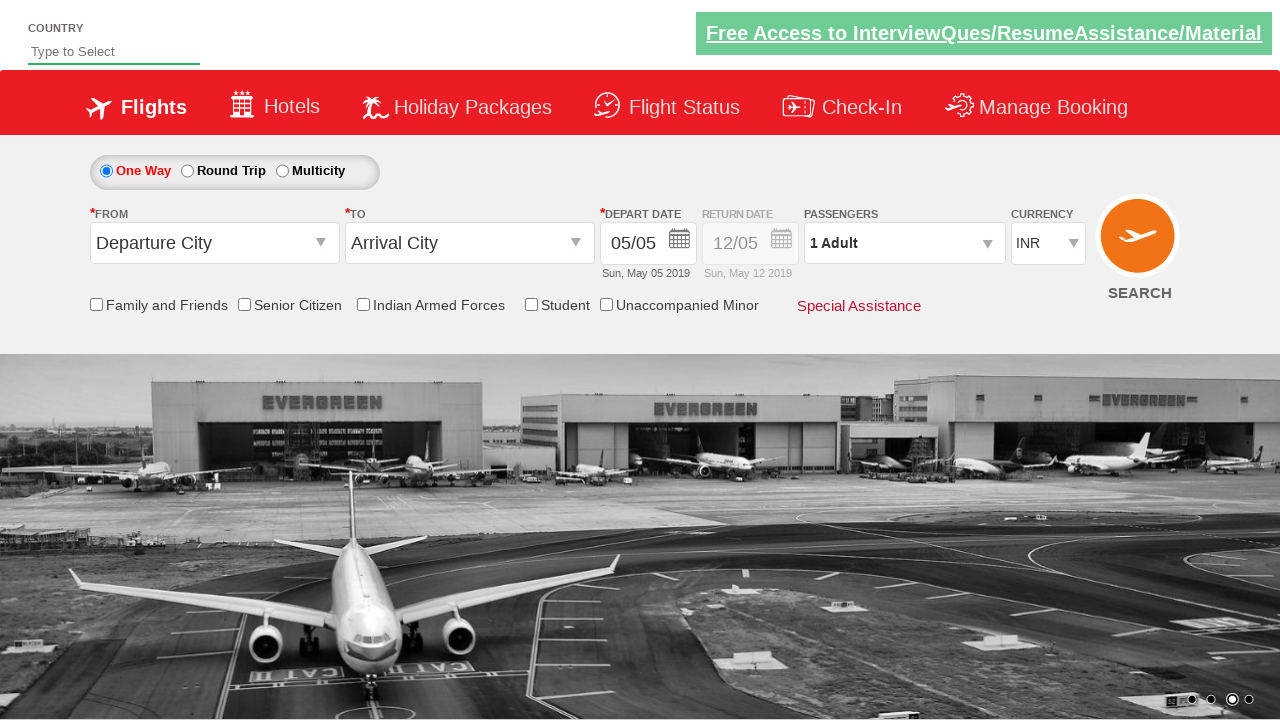